Tests a practice form by filling in personal information including first name, last name, email, gender selection, phone number, and date of birth

Starting URL: https://demoqa.com/automation-practice-form

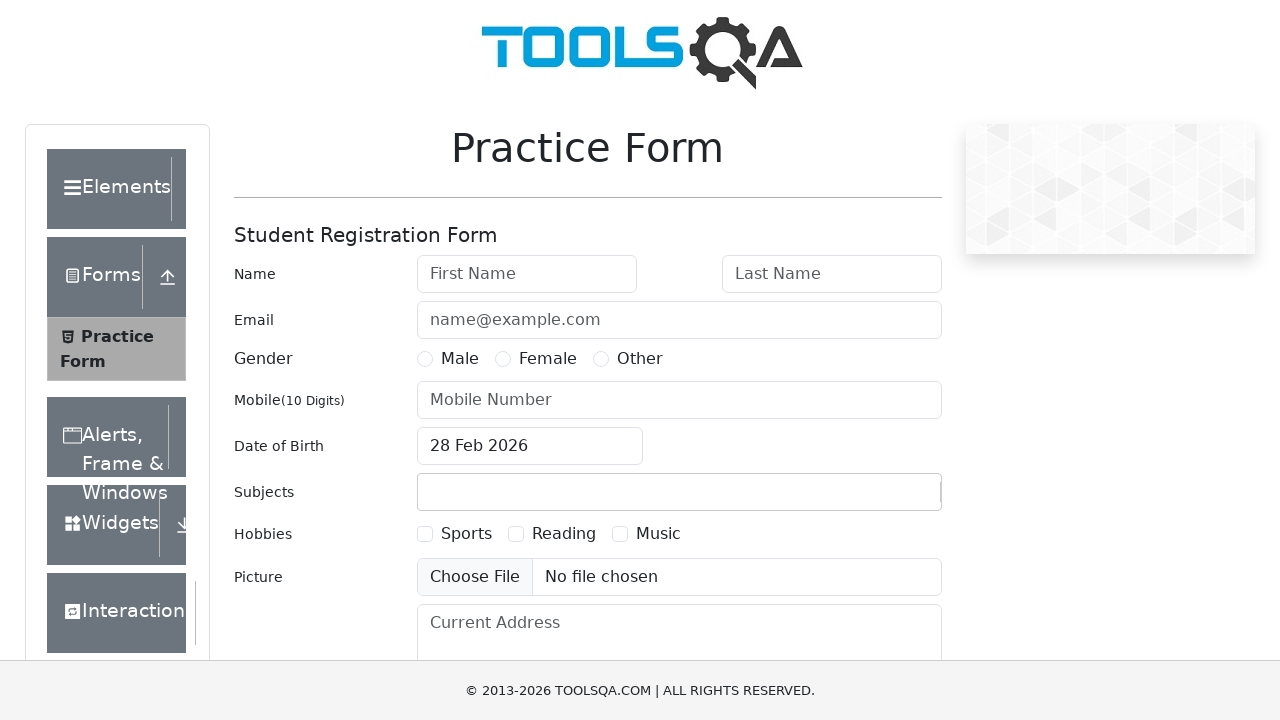

Filled first name field with 'Marcus' on #firstName
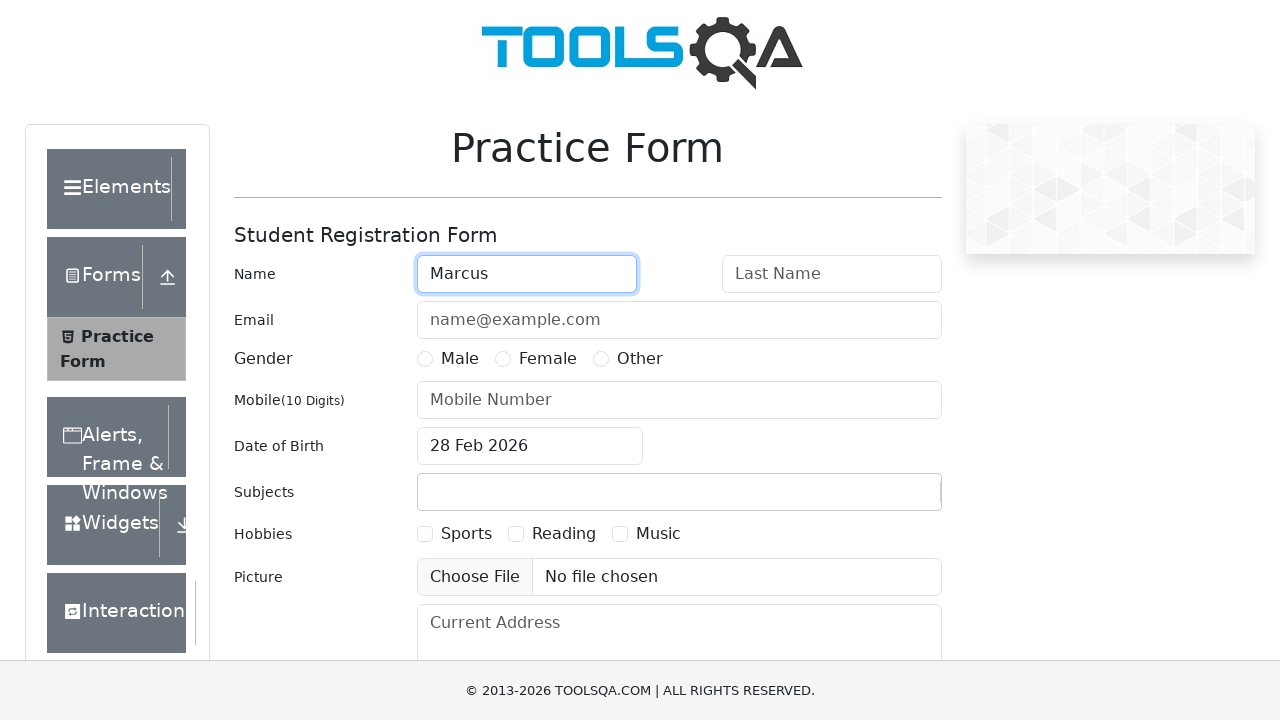

Filled last name field with 'Thompson' on #lastName
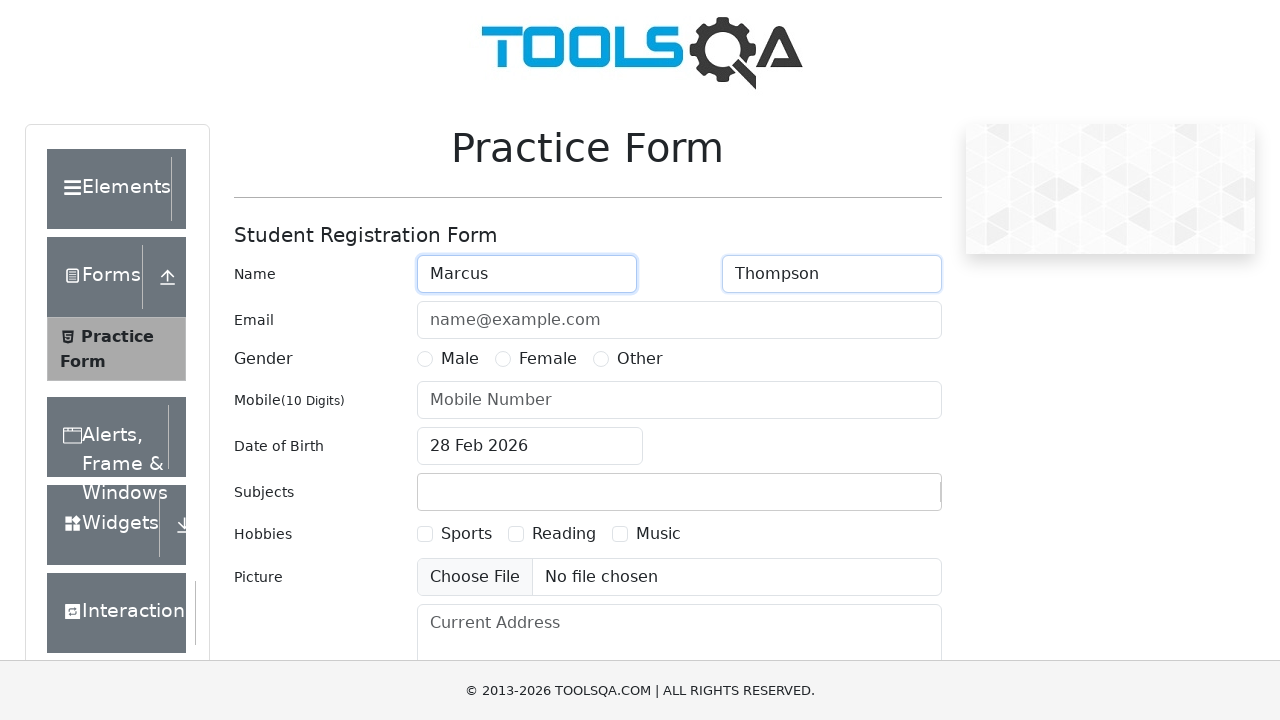

Filled email field with 'marcus.thompson@example.com' on #userEmail
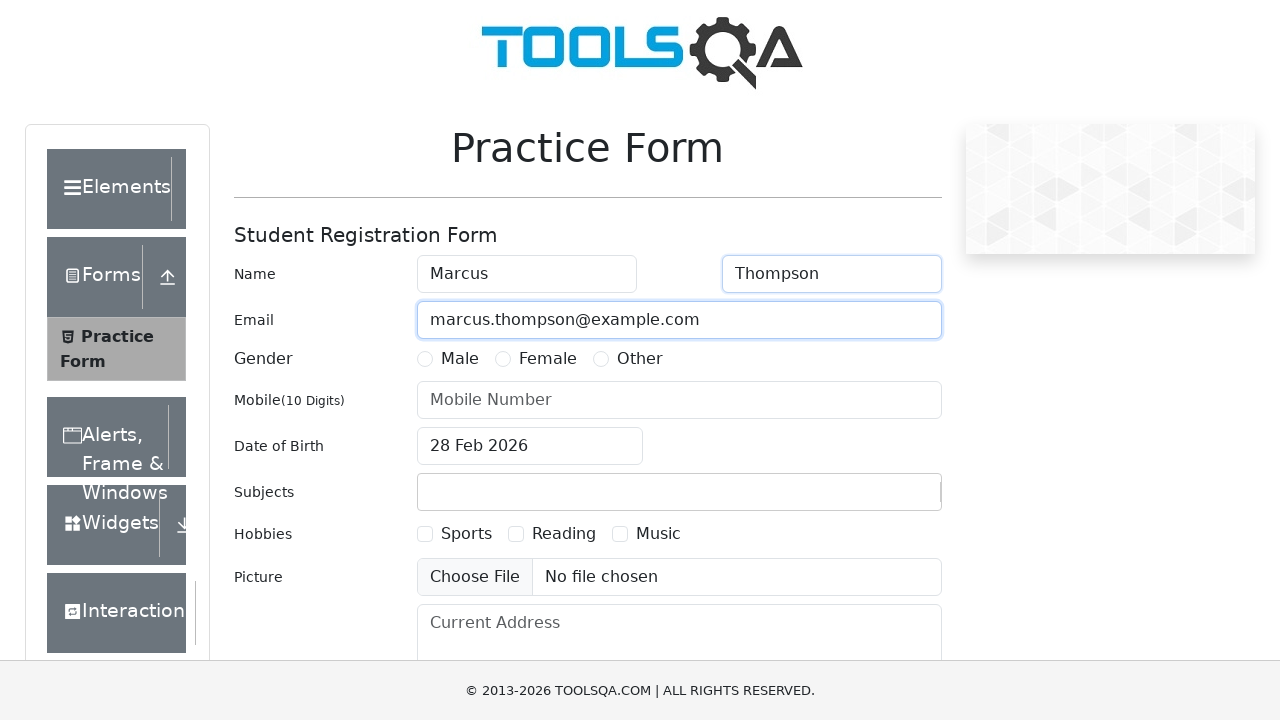

Scrolled to make gender options visible
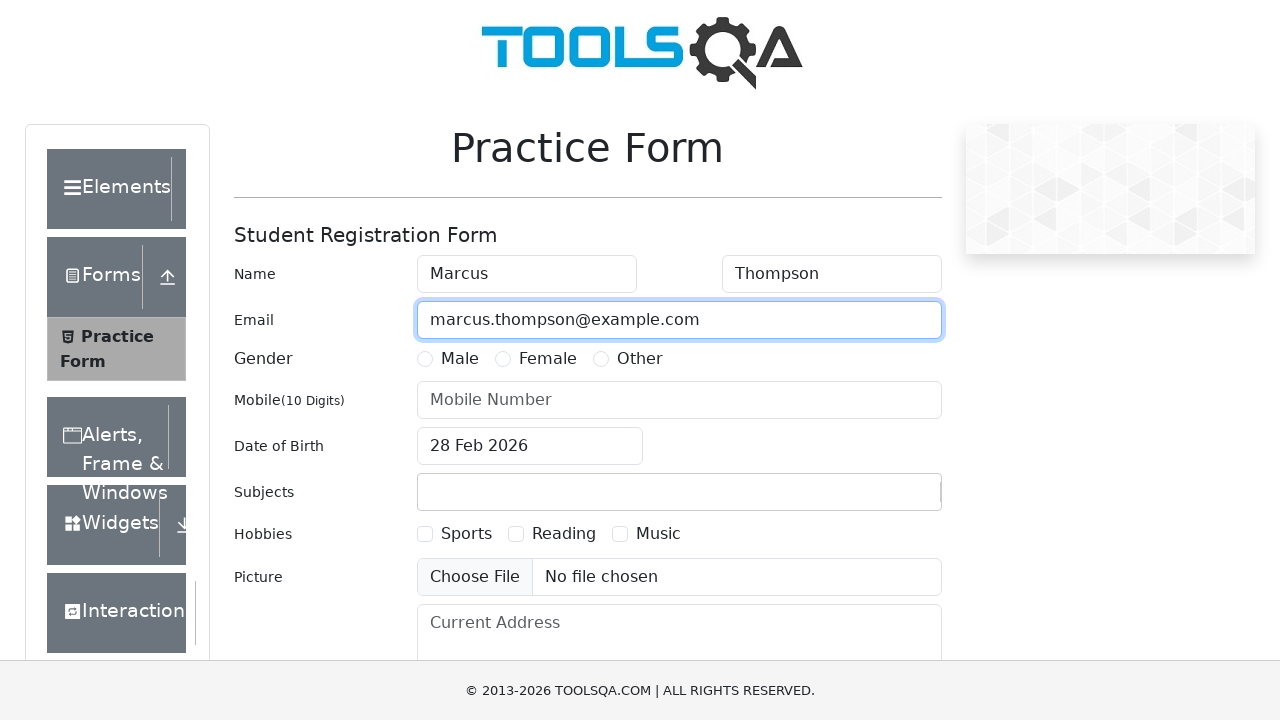

Selected Male gender option at (460, 359) on label[for='gender-radio-1']
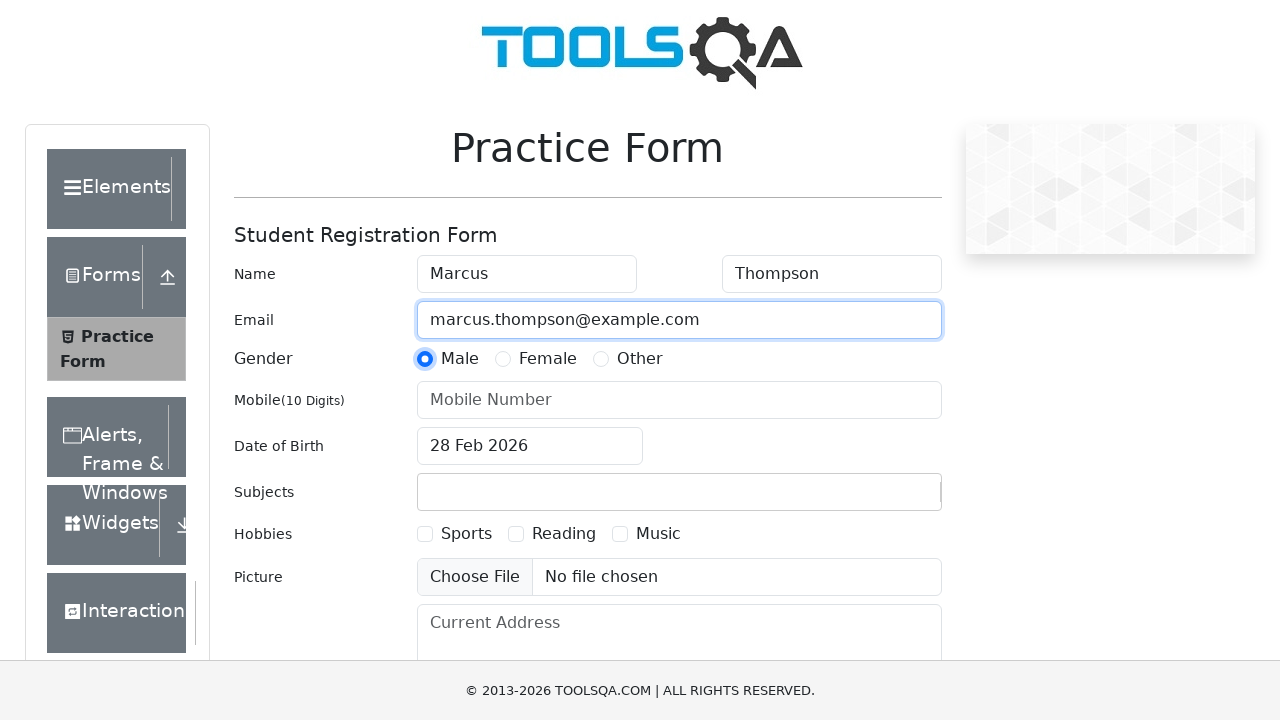

Selected Female gender option at (548, 359) on label[for='gender-radio-2']
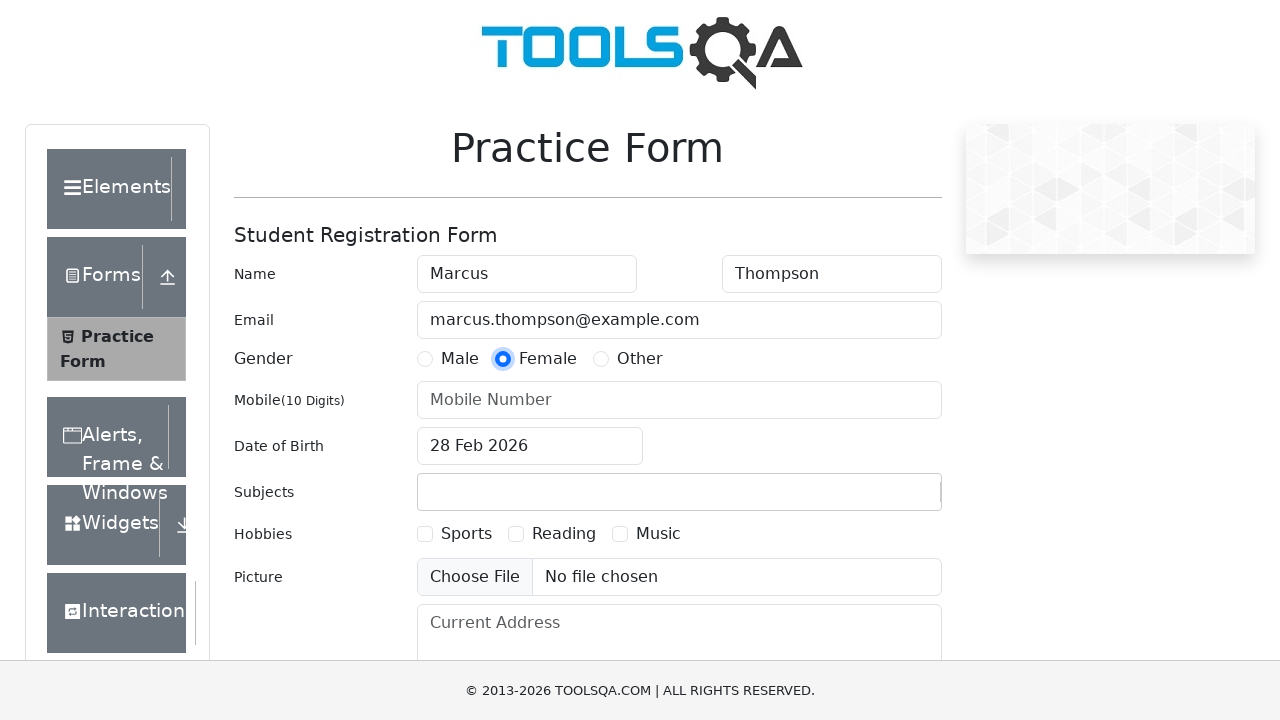

Selected Other gender option at (640, 359) on label[for='gender-radio-3']
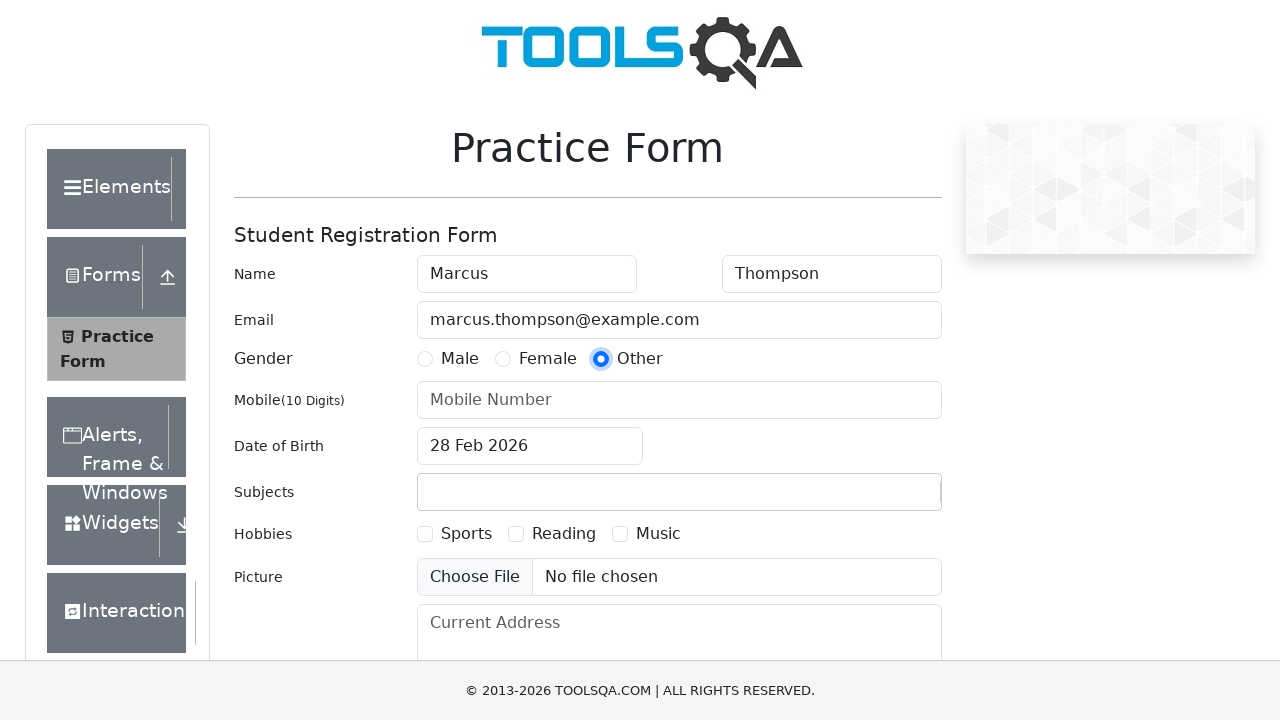

Filled mobile number field with '0123456789' on #userNumber
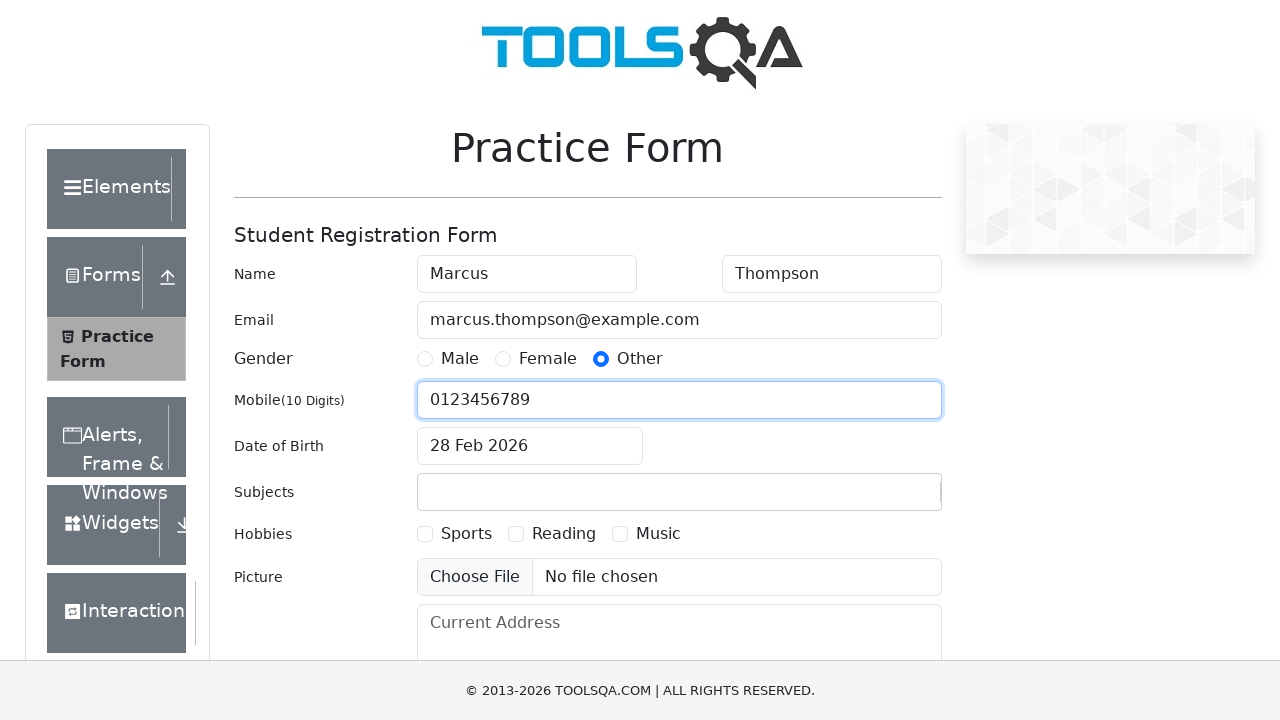

Clicked date of birth input field at (530, 446) on #dateOfBirthInput
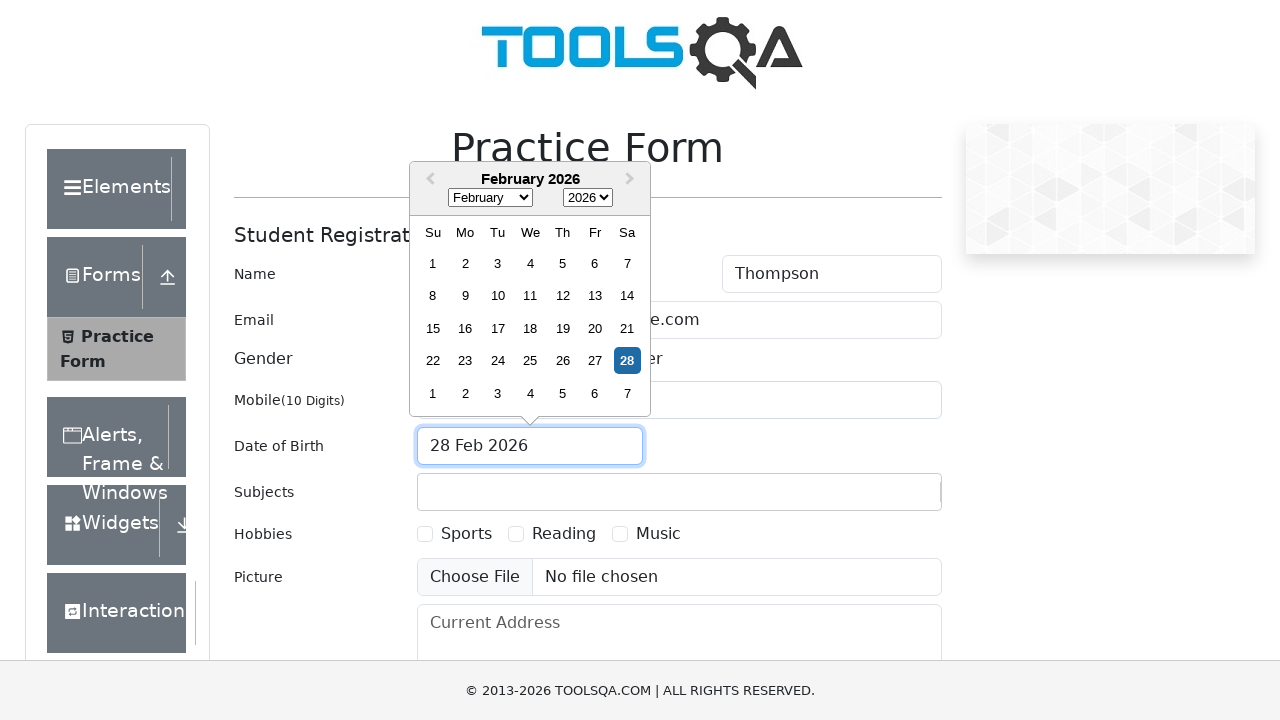

Selected all text in date of birth field
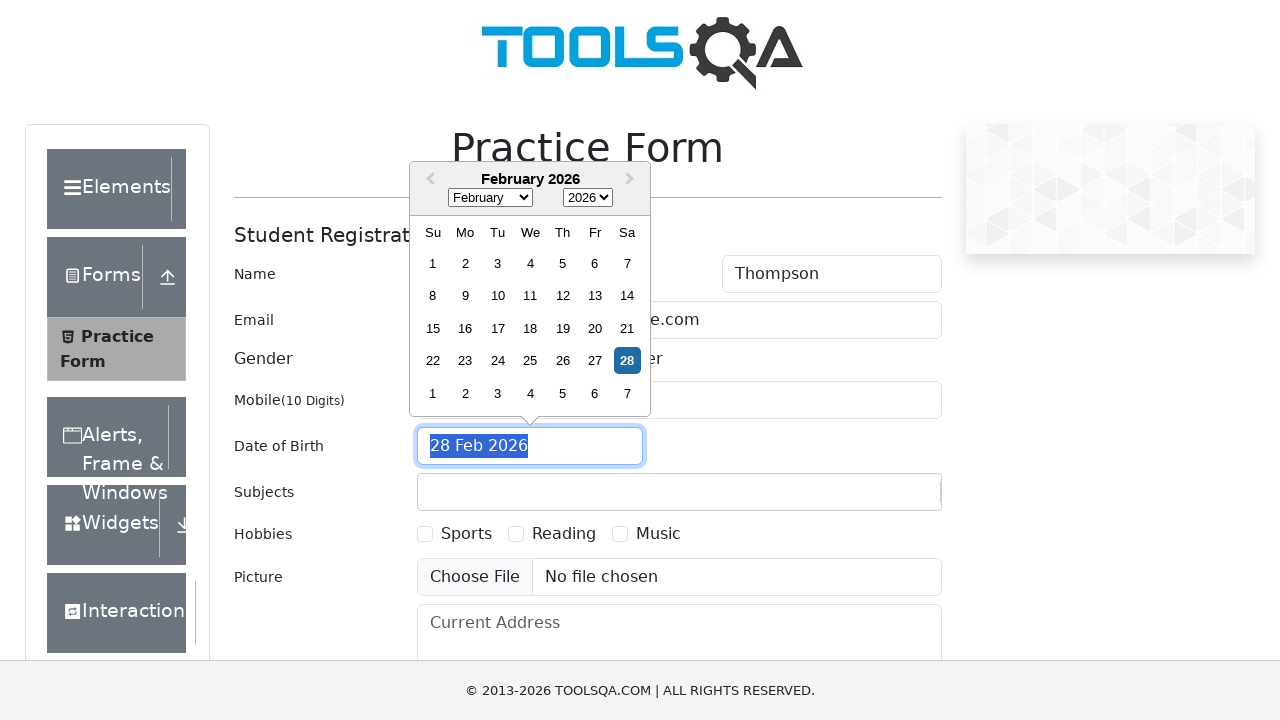

Typed date of birth '15 Mar 1995'
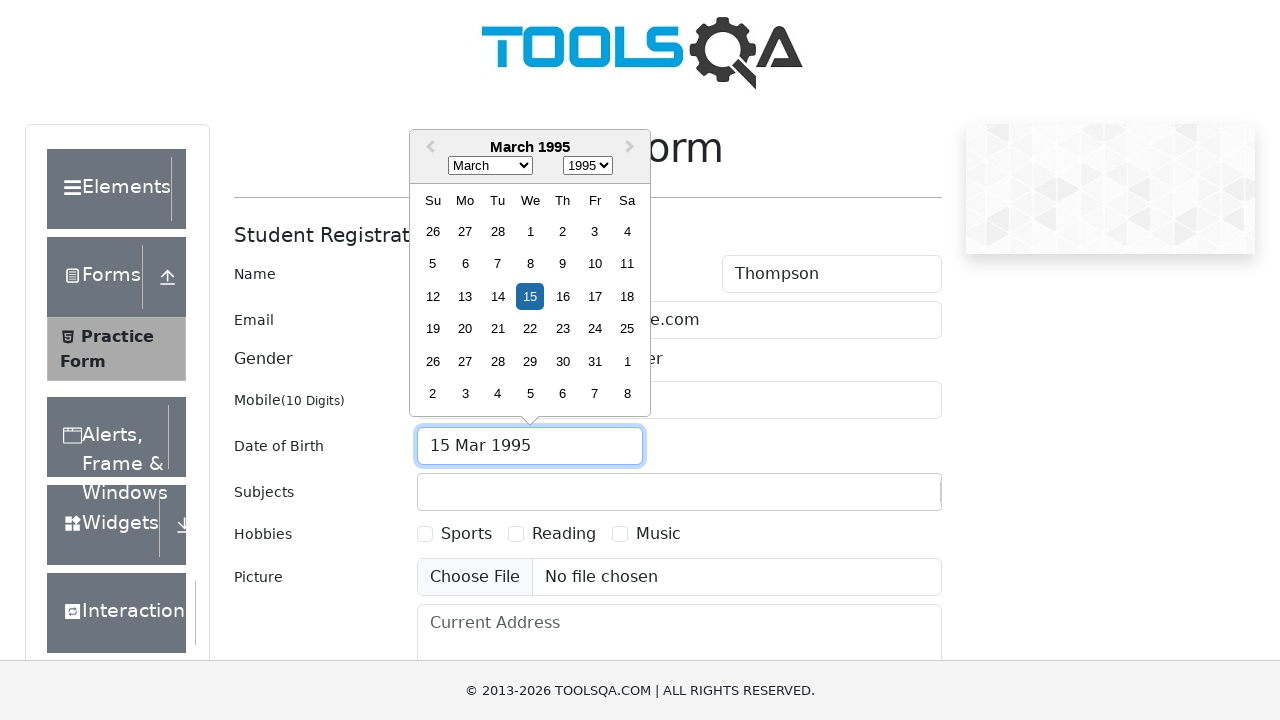

Pressed Enter to confirm date of birth
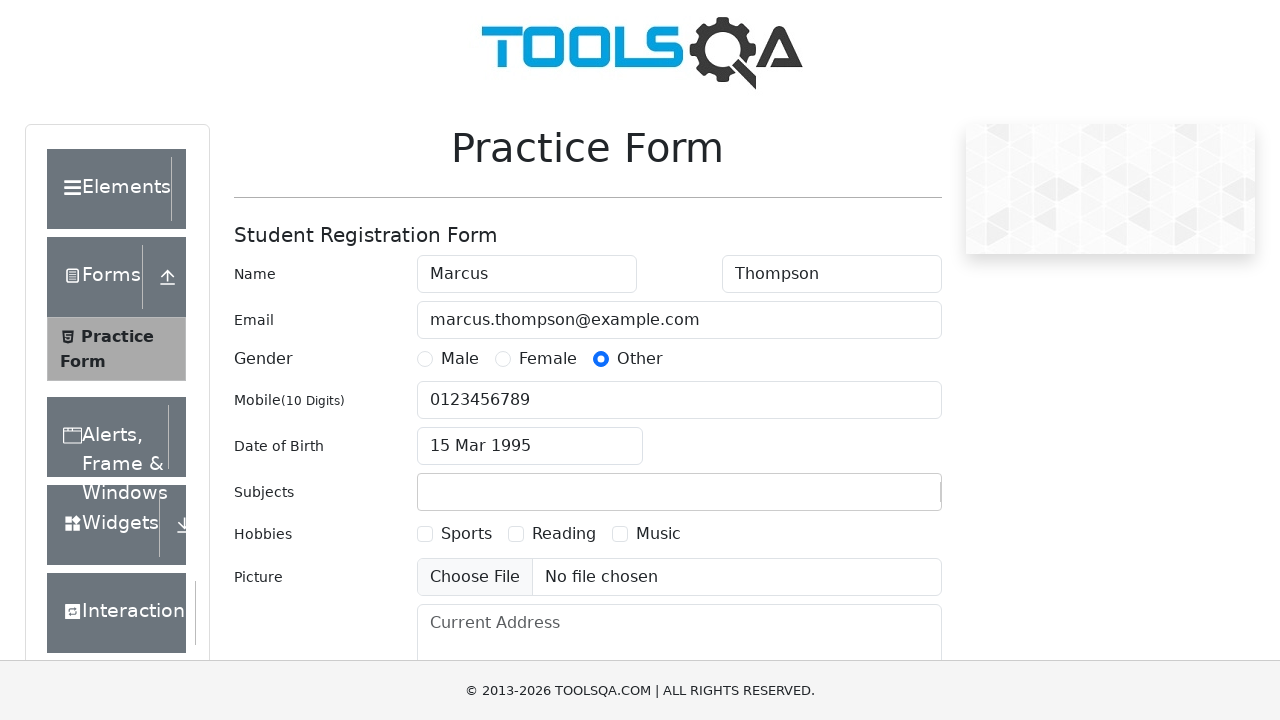

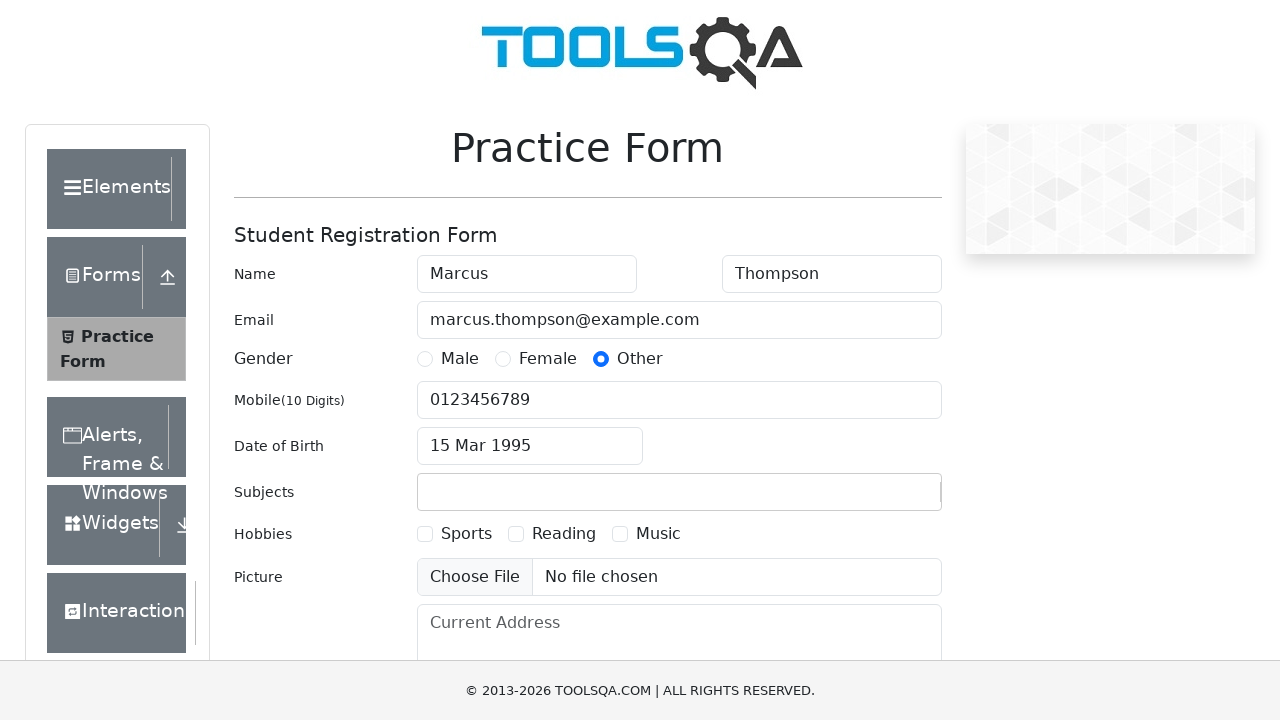